Tests an e-commerce flow by searching for products, adding them to cart, and applying a promo code

Starting URL: https://rahulshettyacademy.com/seleniumPractise

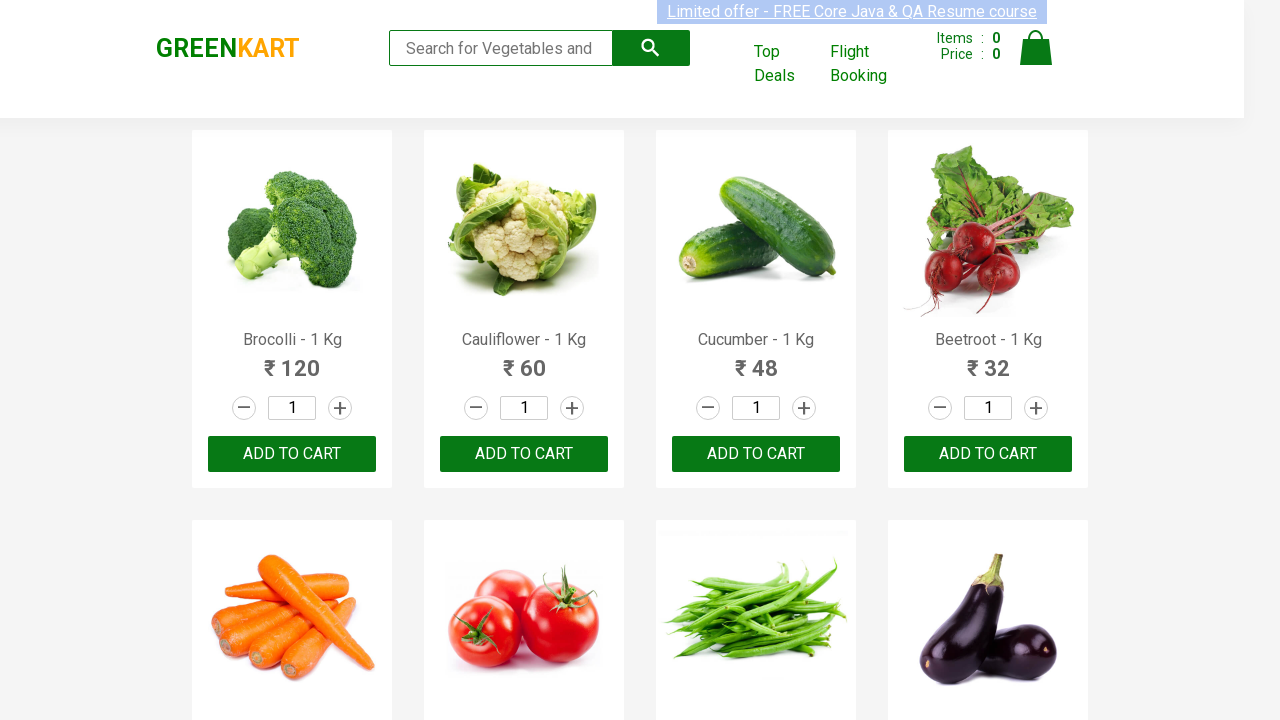

Filled search field with 'ber' on input.search-keyword
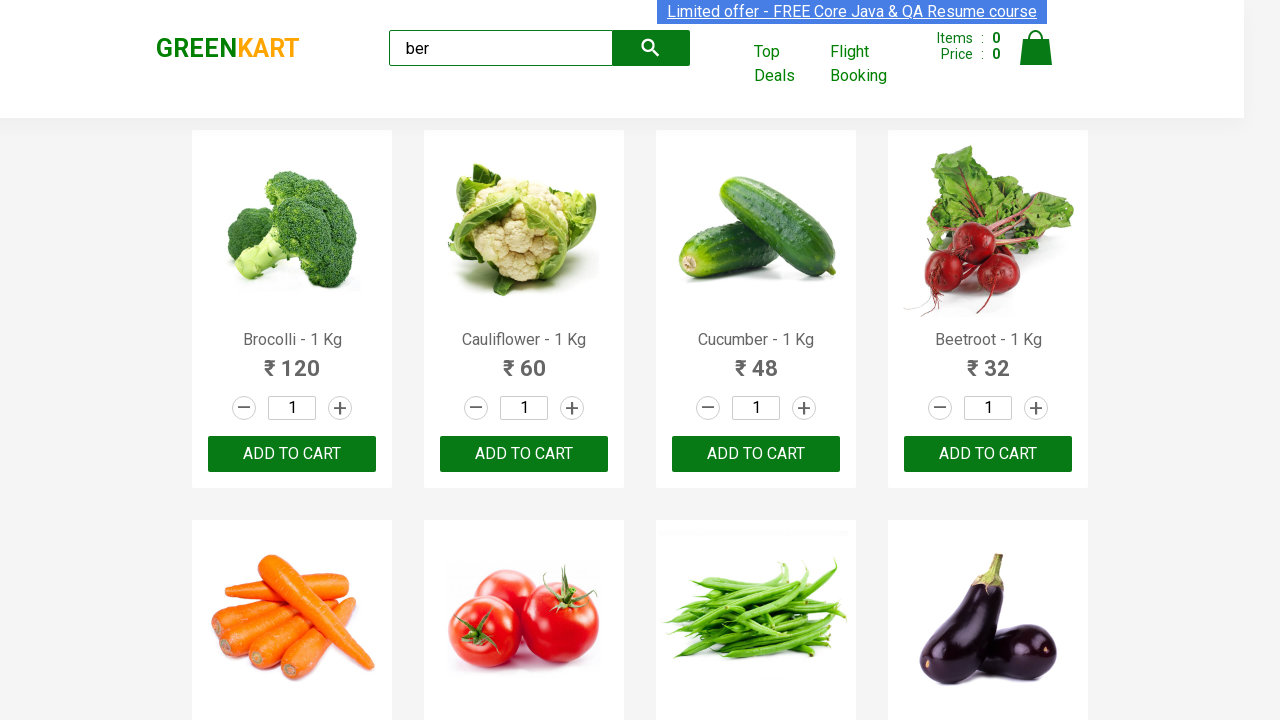

Waited 5 seconds for search results to load
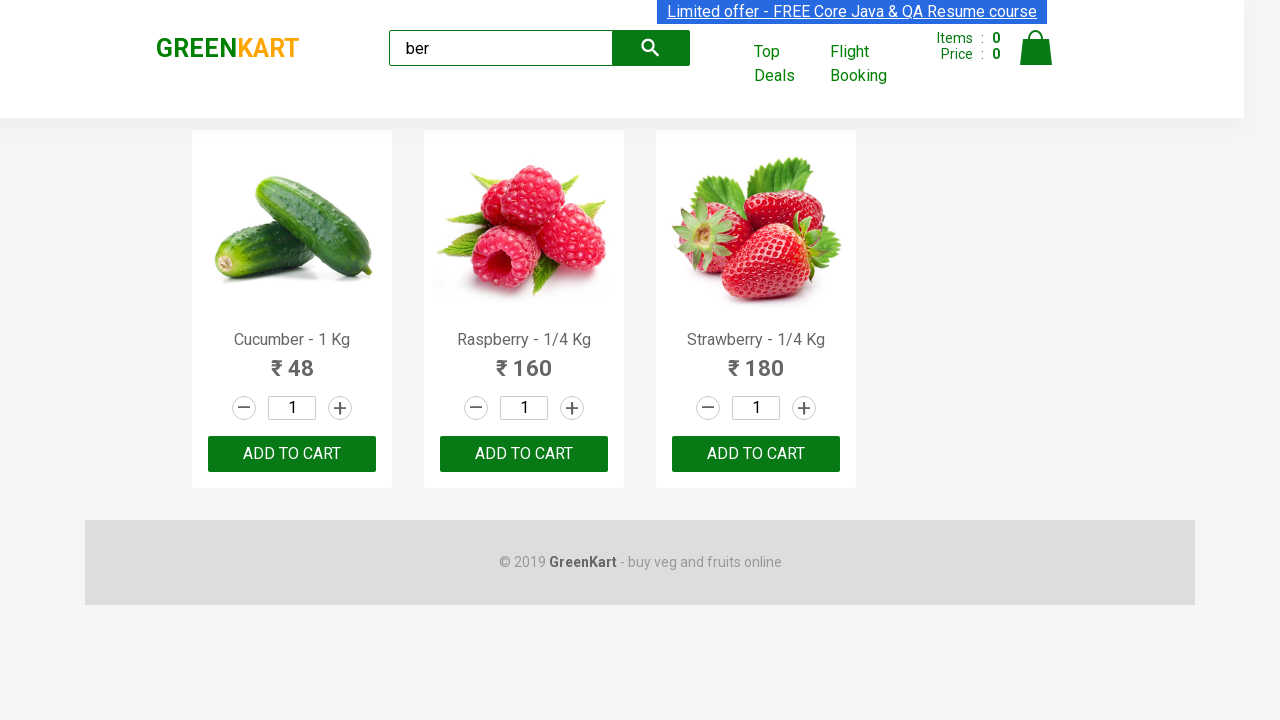

Counted products: 3 items displayed
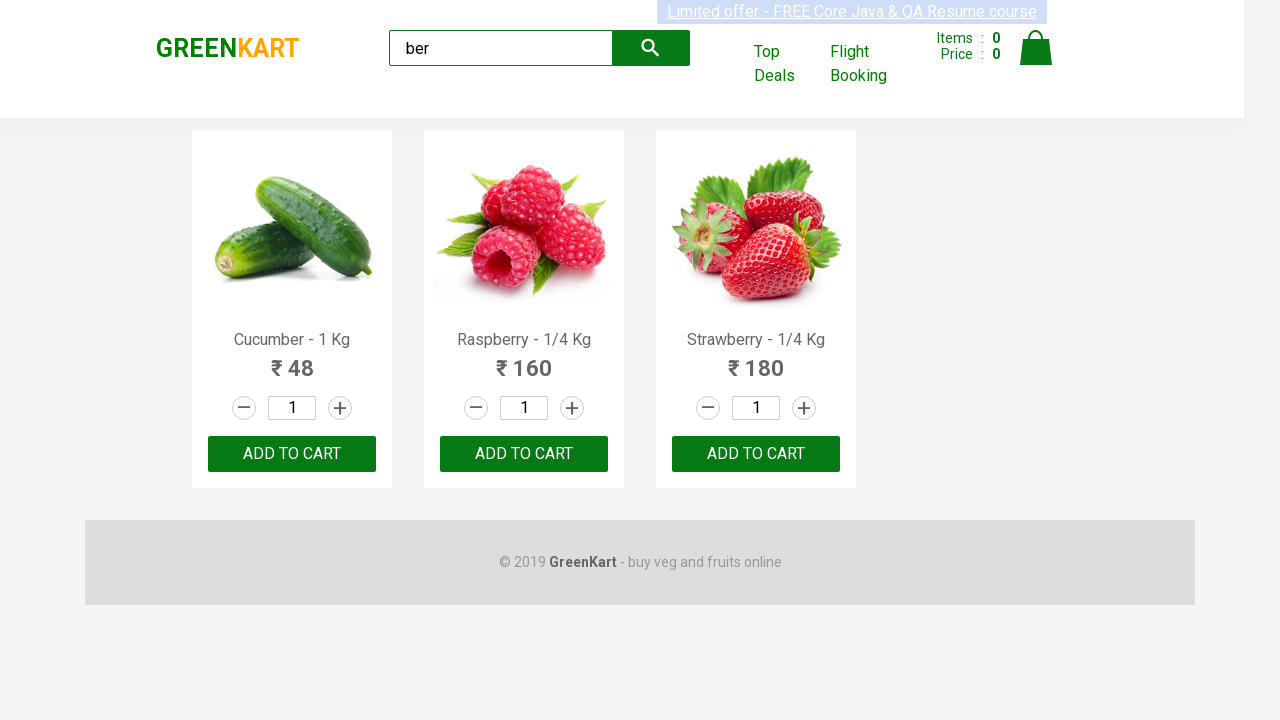

Verified exactly 3 products are displayed
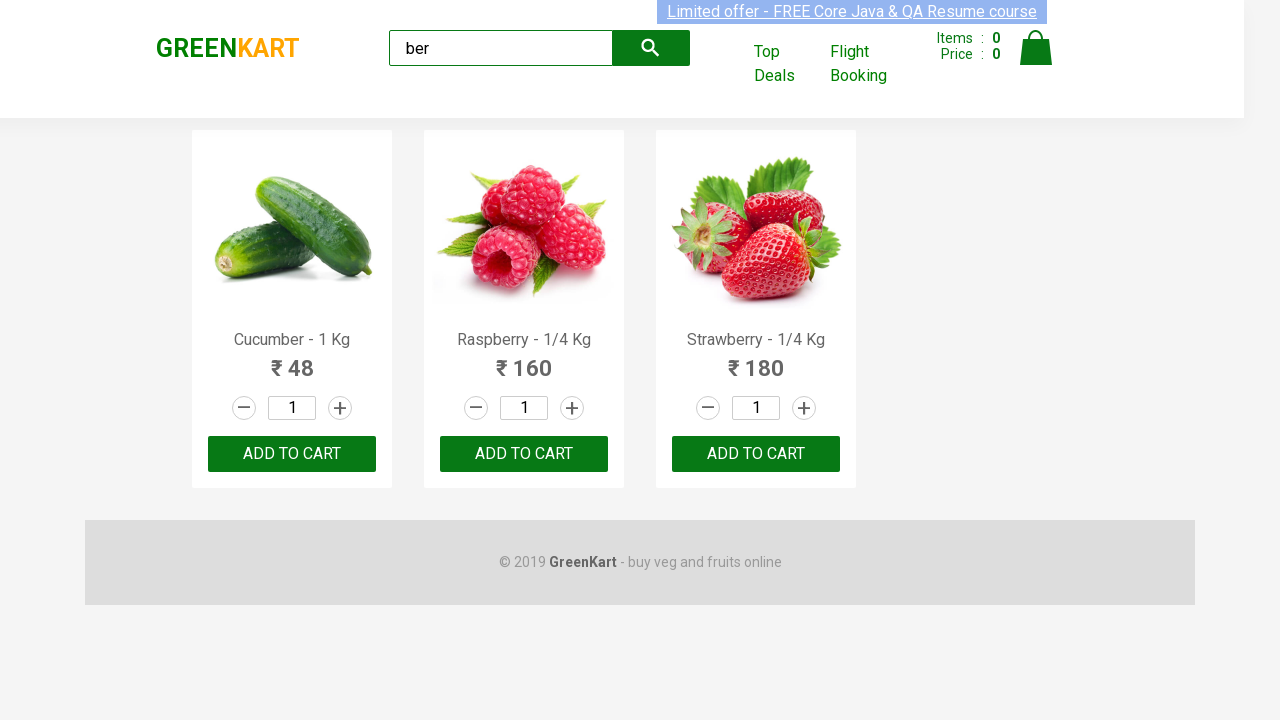

Located 3 'Add to cart' buttons
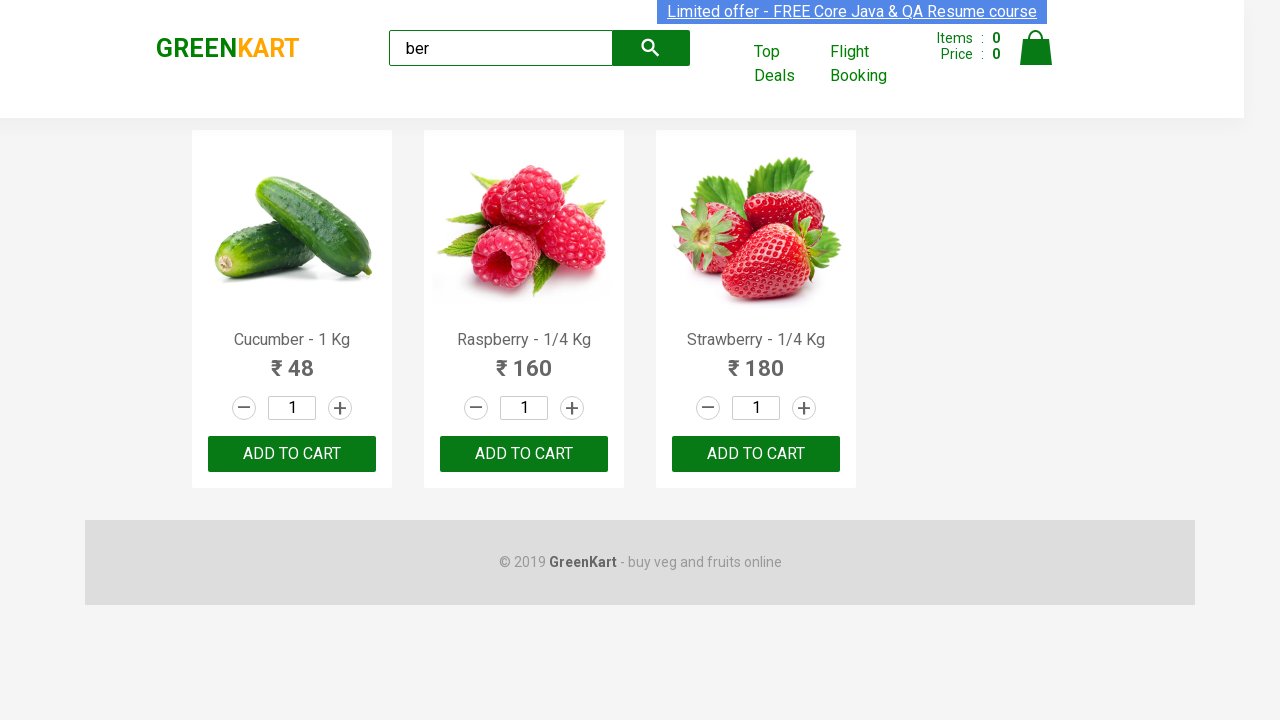

Verified exactly 3 'Add to cart' buttons found
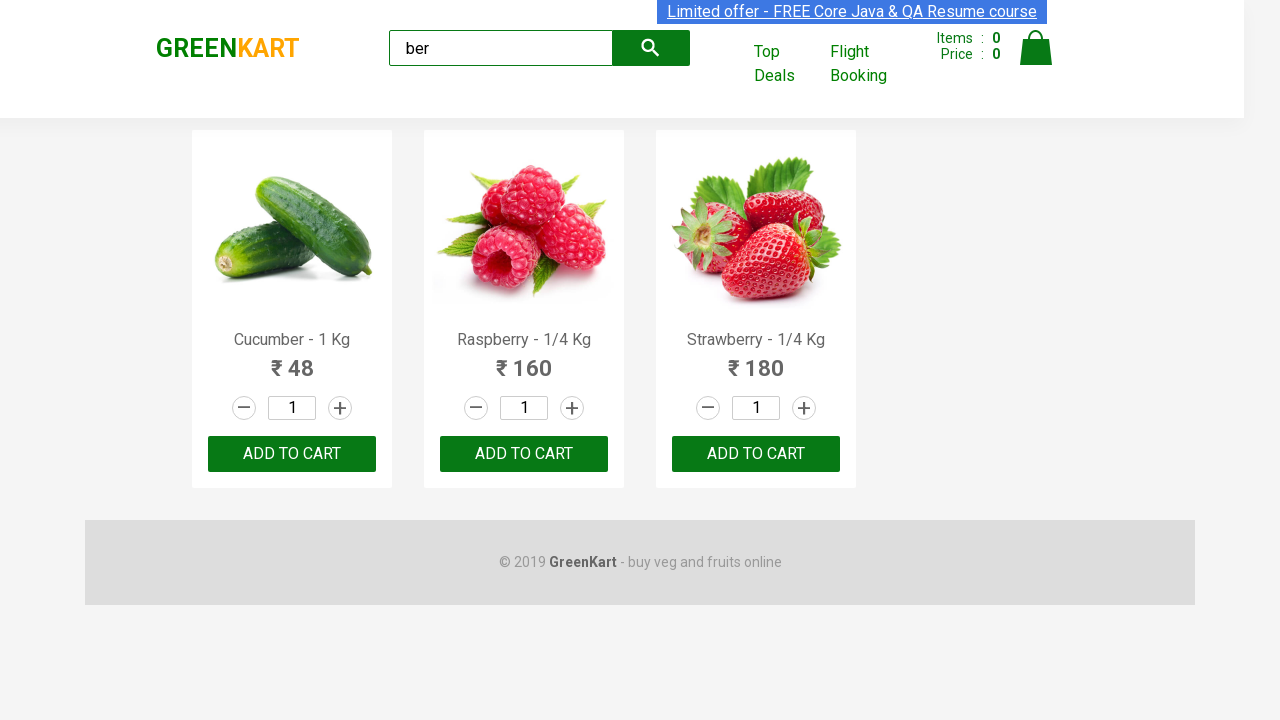

Clicked 'Add to cart' button at (292, 454) on .product .product-action button >> nth=0
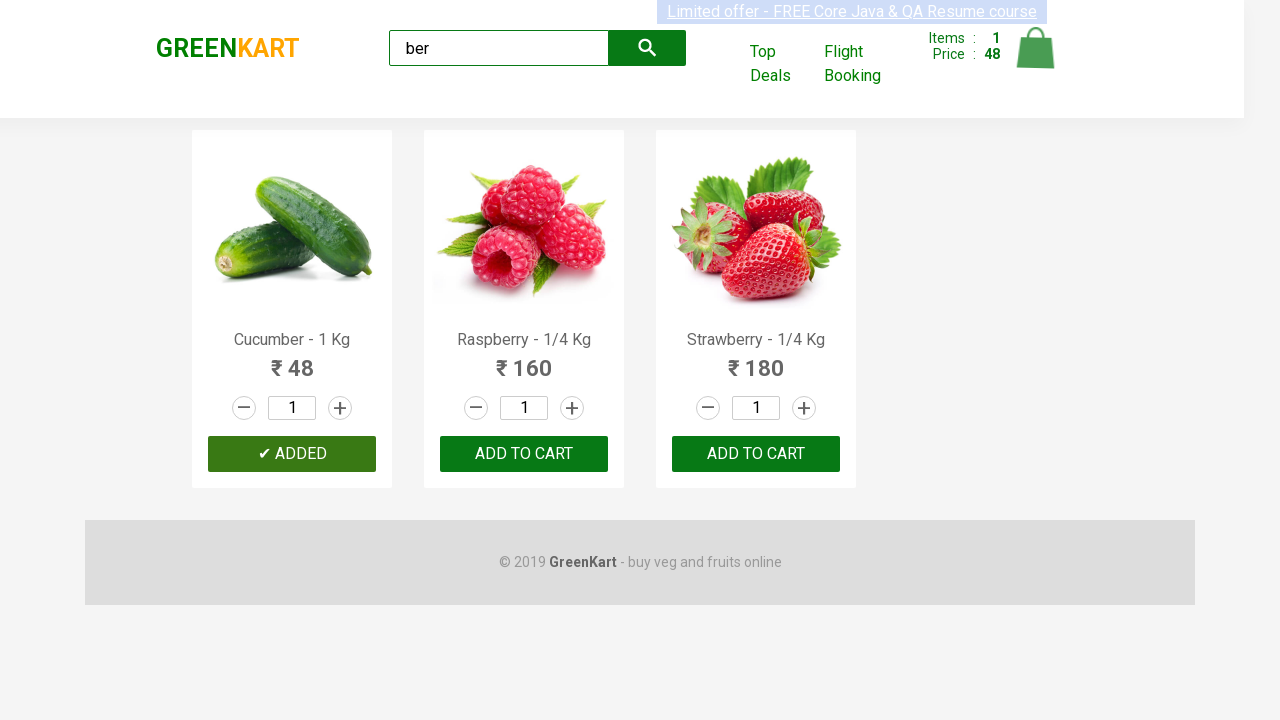

Clicked 'Add to cart' button at (524, 454) on .product .product-action button >> nth=1
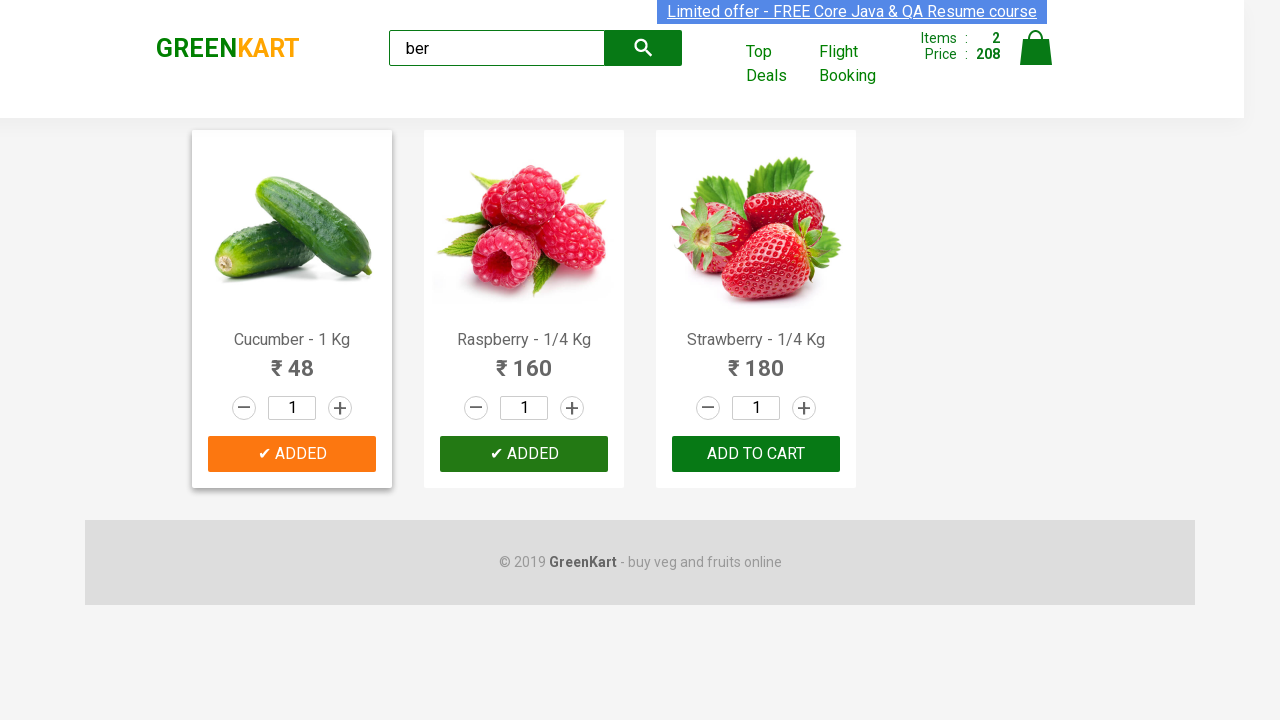

Clicked 'Add to cart' button at (756, 454) on .product .product-action button >> nth=2
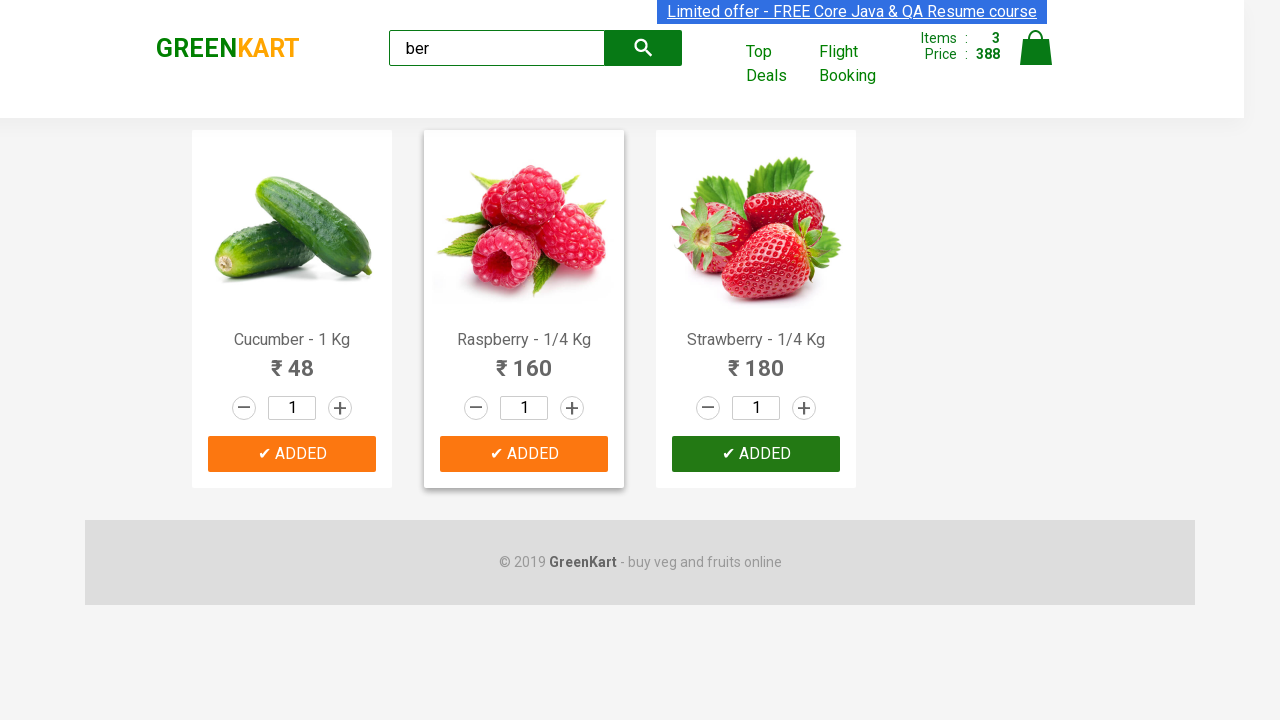

Clicked cart icon at (1036, 48) on img[alt='Cart']
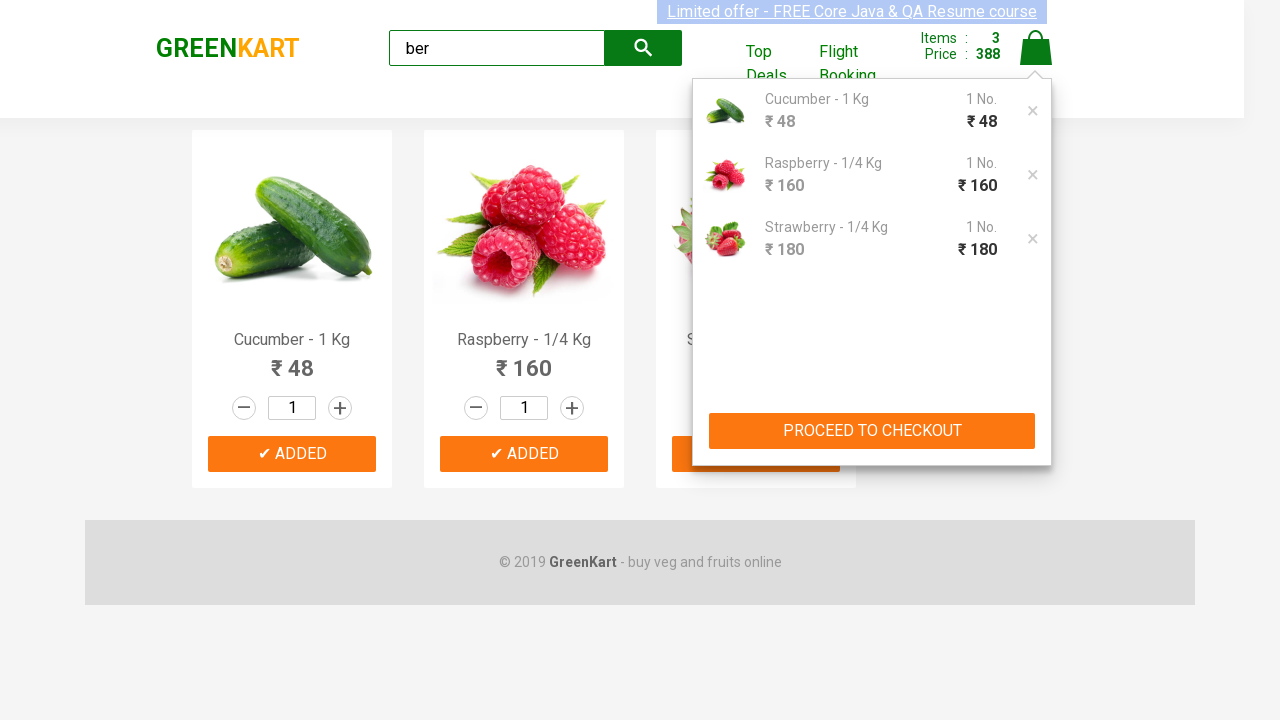

Clicked 'Proceed to Checkout' button at (872, 431) on .action-block button
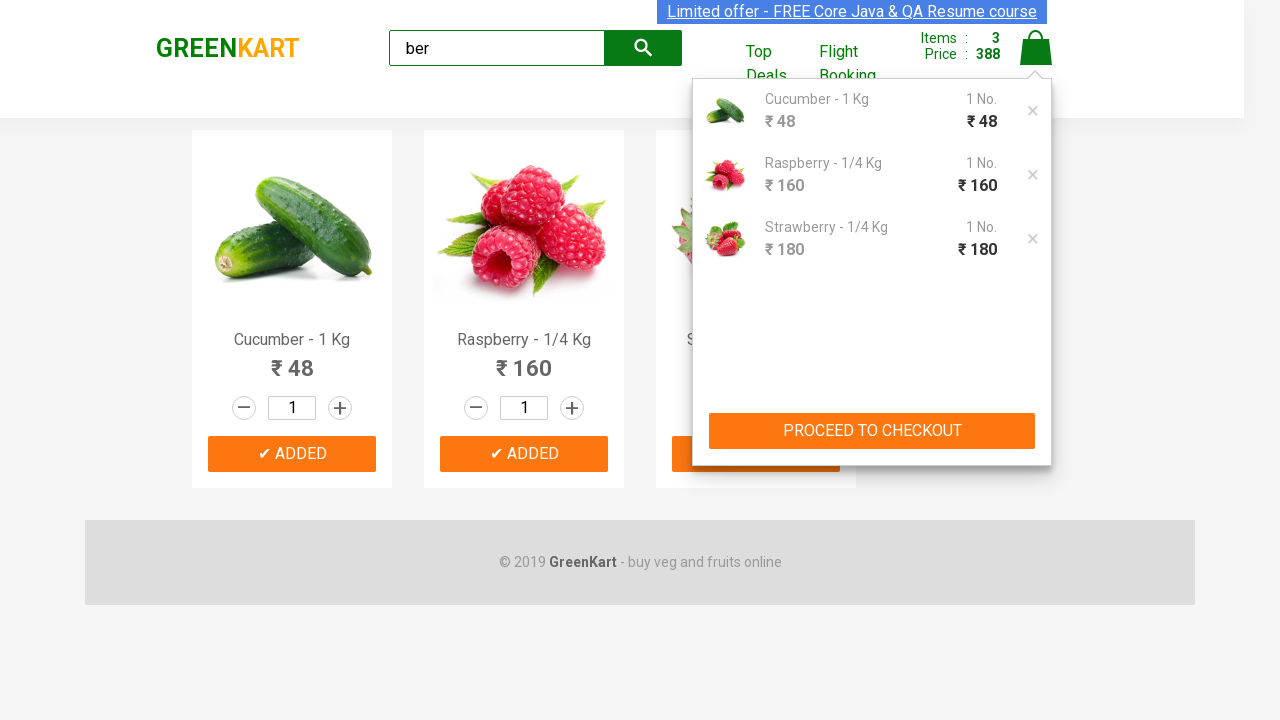

Entered promo code 'rahulshettyacademy' on .promoCode
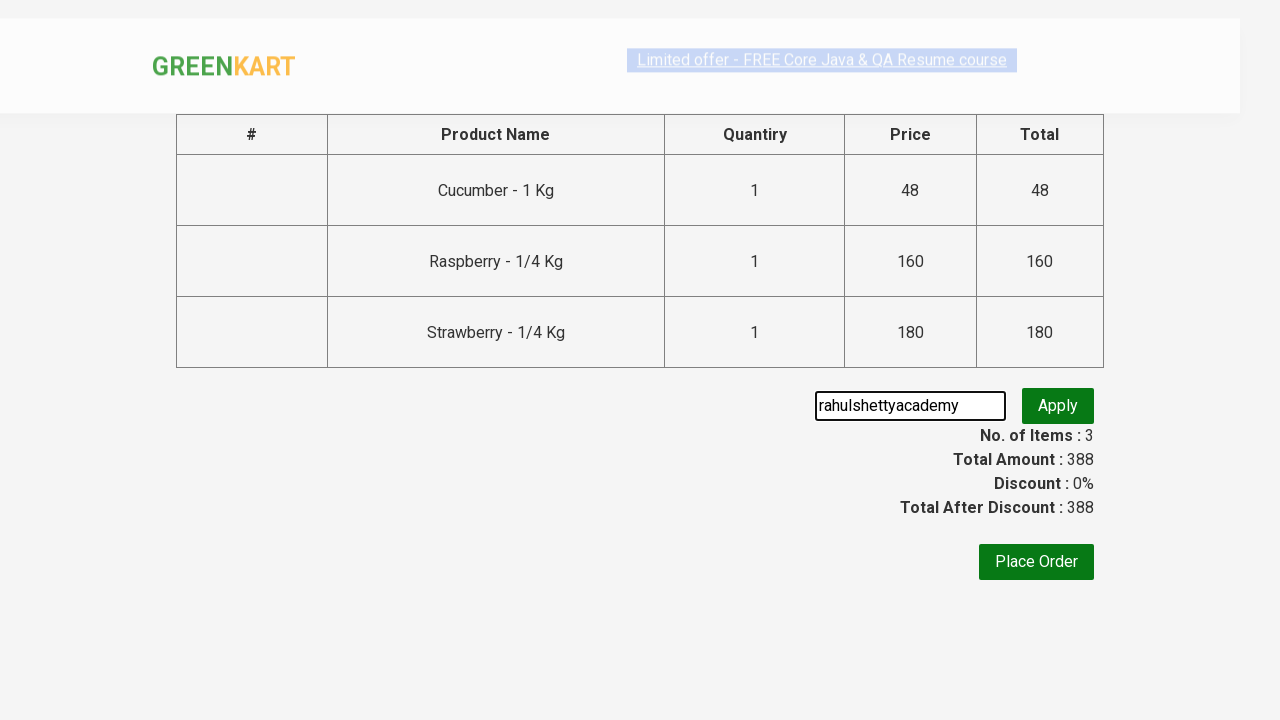

Clicked 'Apply' button for promo code at (1058, 406) on .promoBtn
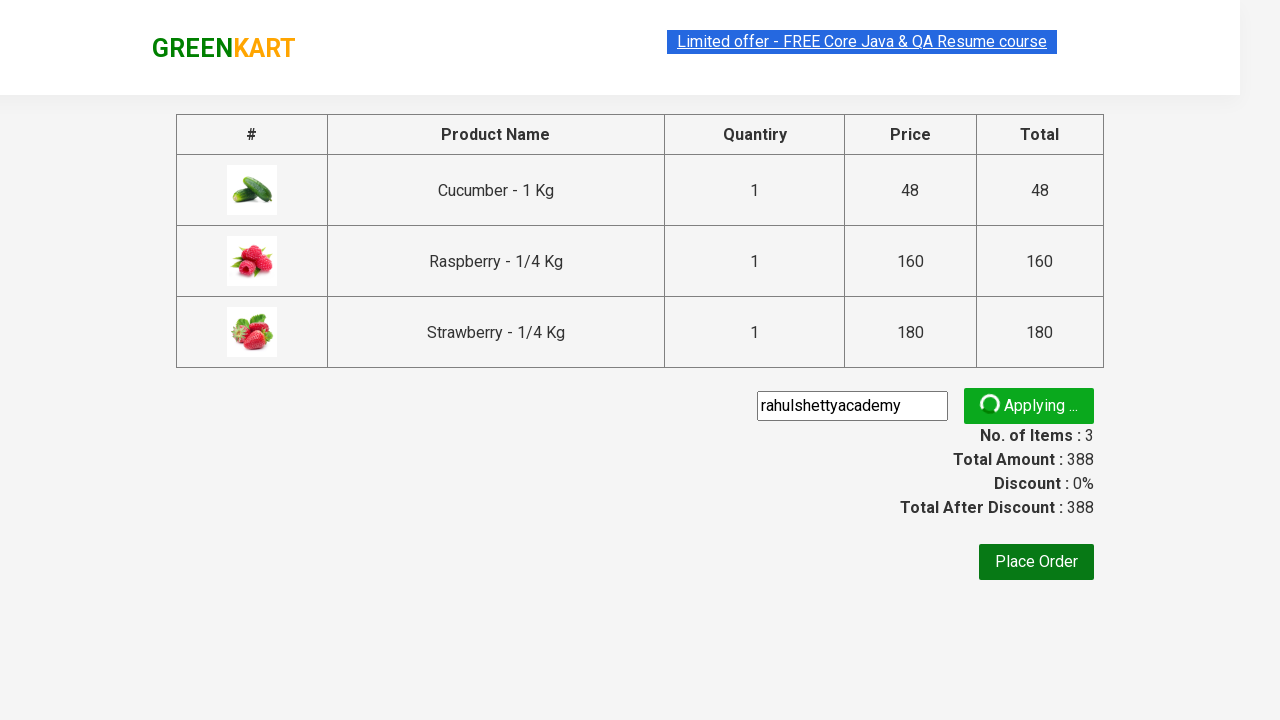

Waited for promo code confirmation message to appear
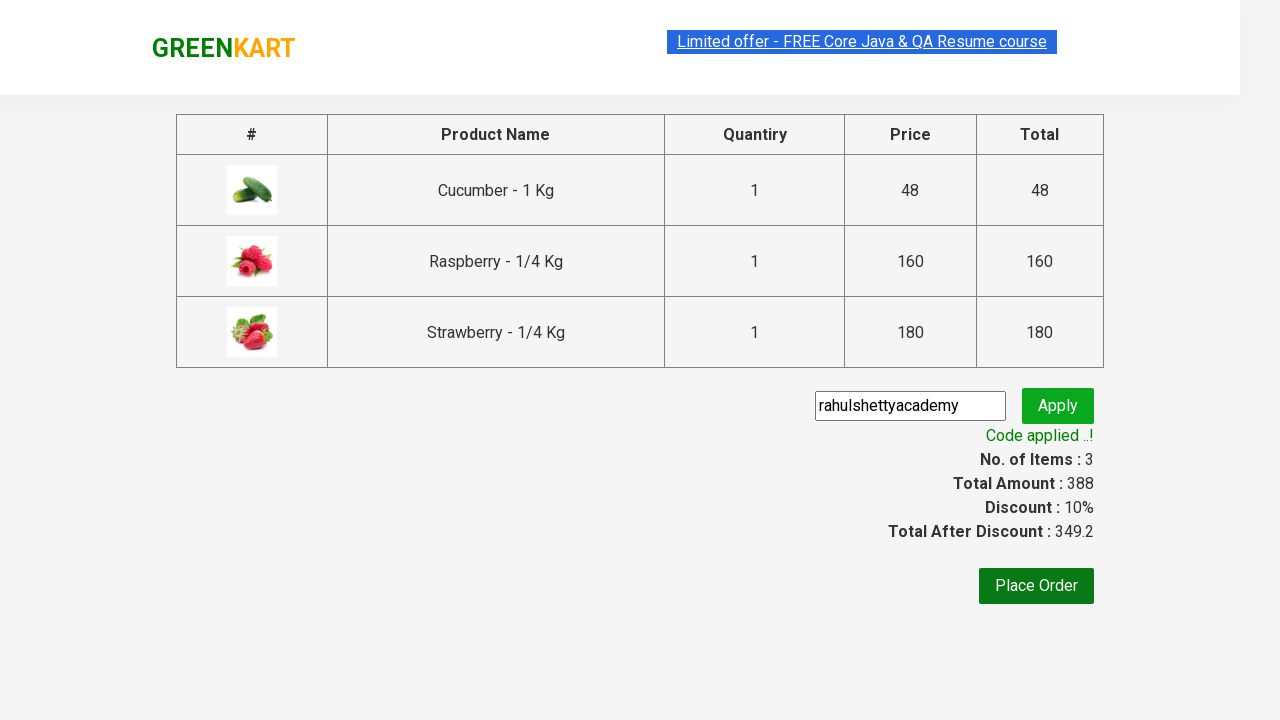

Retrieved promo code message: 'Code applied ..!'
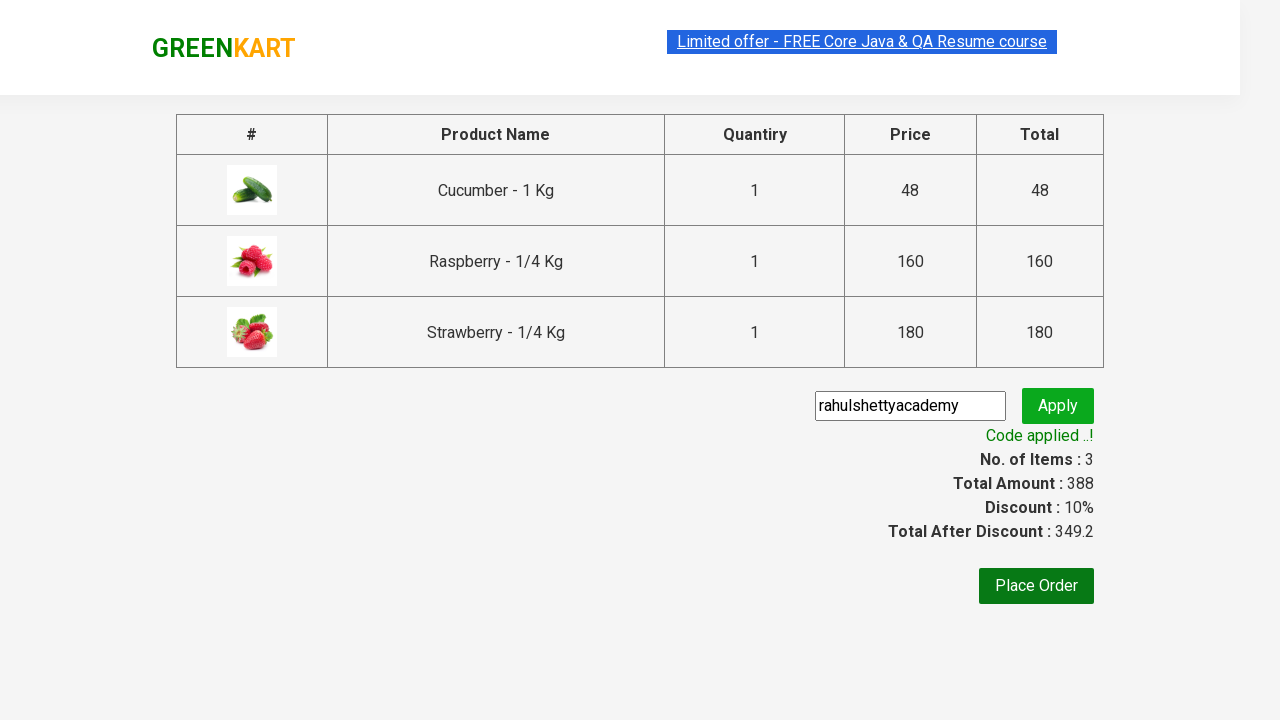

Verified promo code was successfully applied
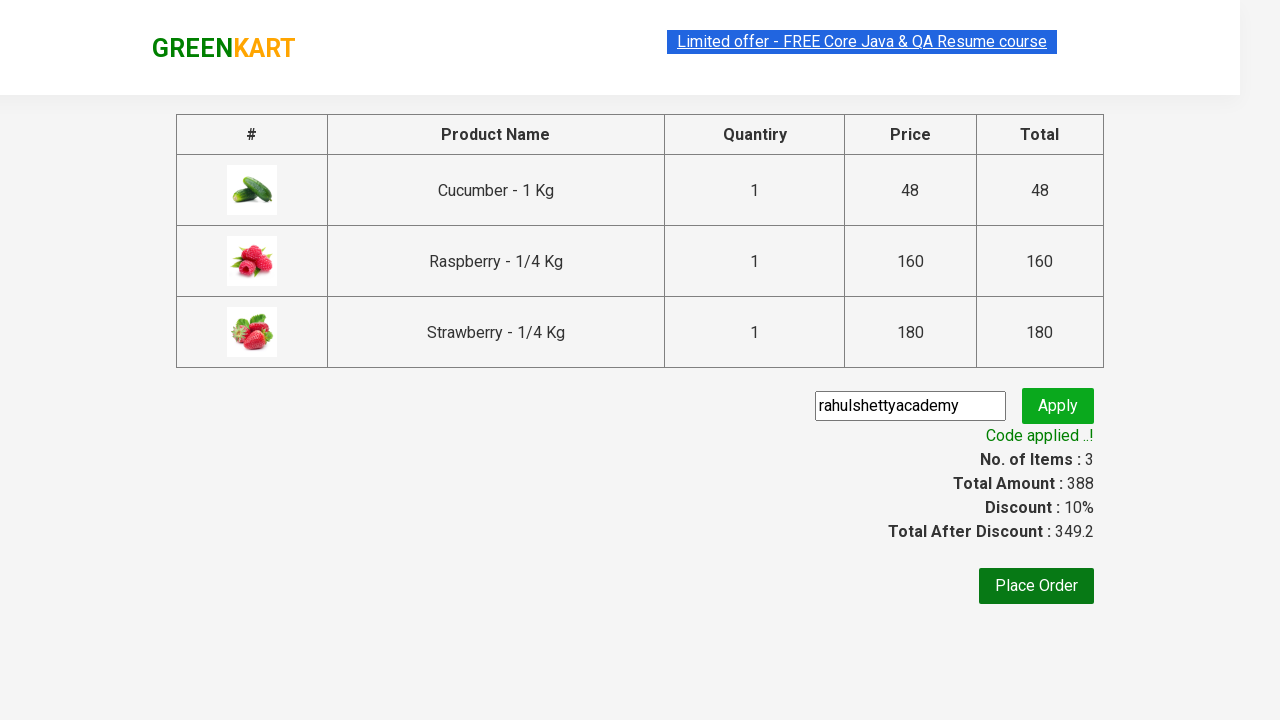

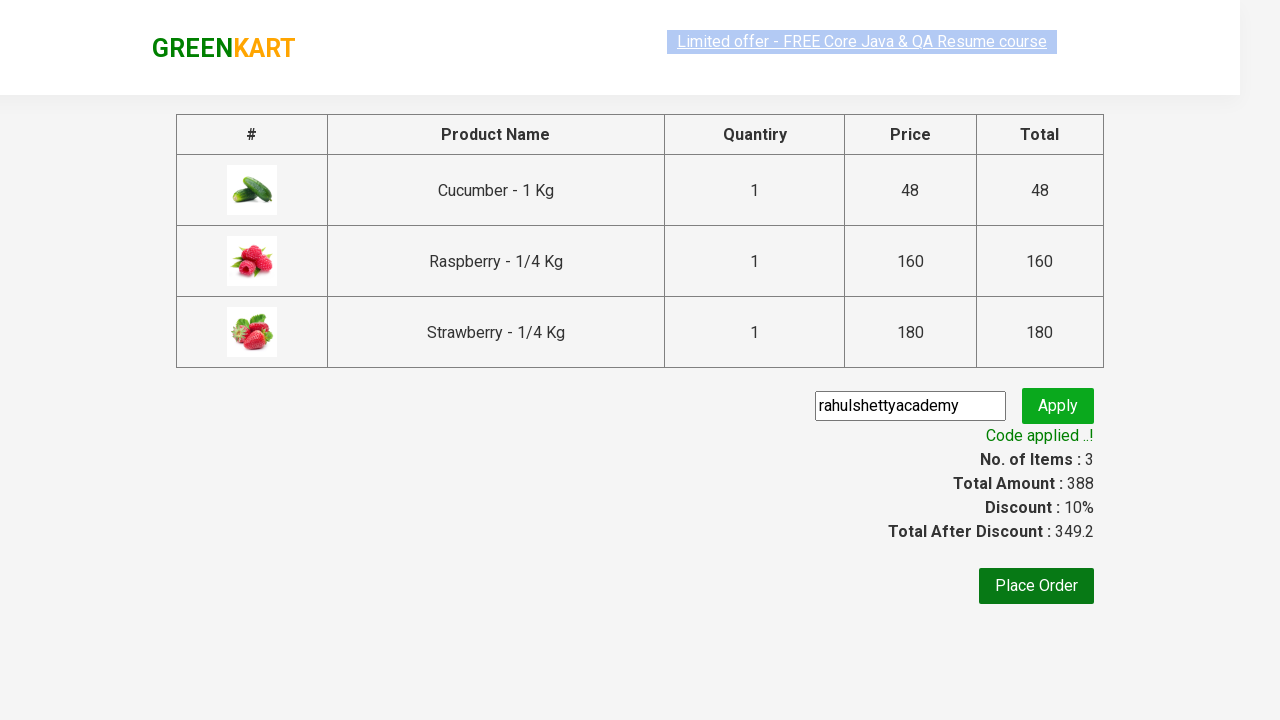